Navigates to Prisma.io website using Firefox browser and verifies the page title is correct

Starting URL: https://prisma.io

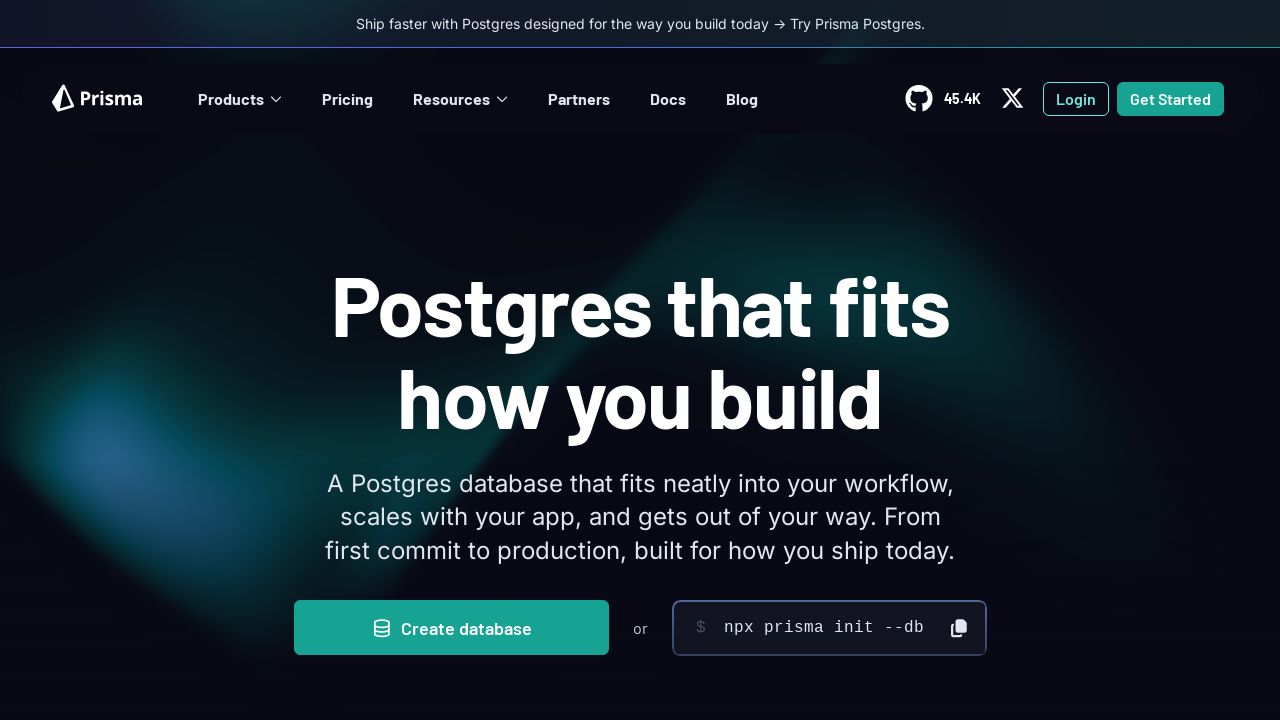

Waited for page to reach domcontentloaded state
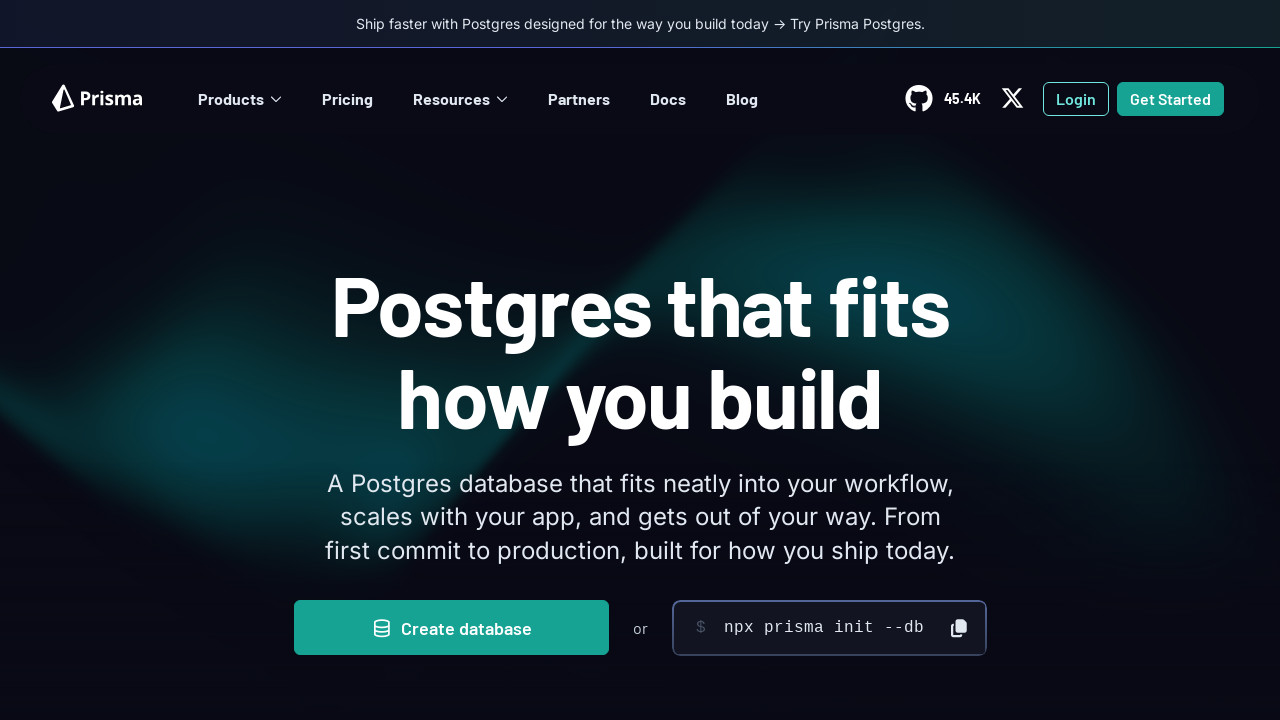

Retrieved page title: Prisma | Instant Postgres plus an ORM for simpler db workflows
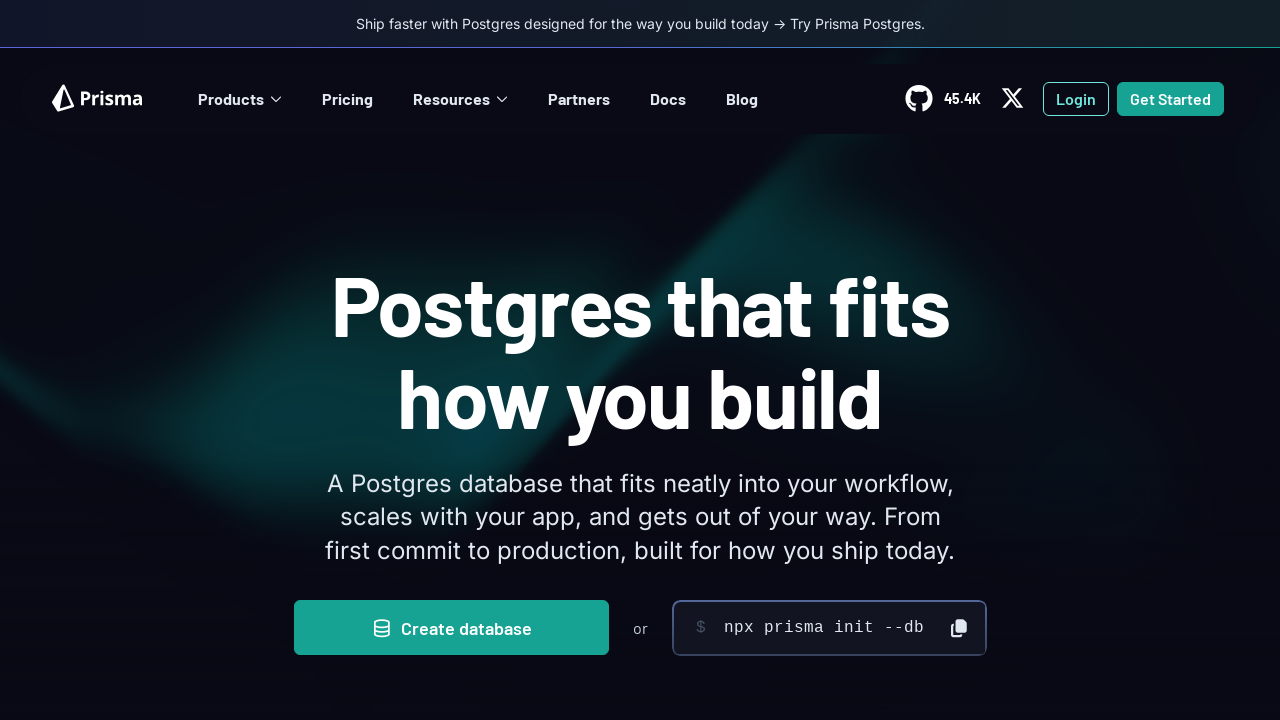

Verified page title contains 'Prisma'
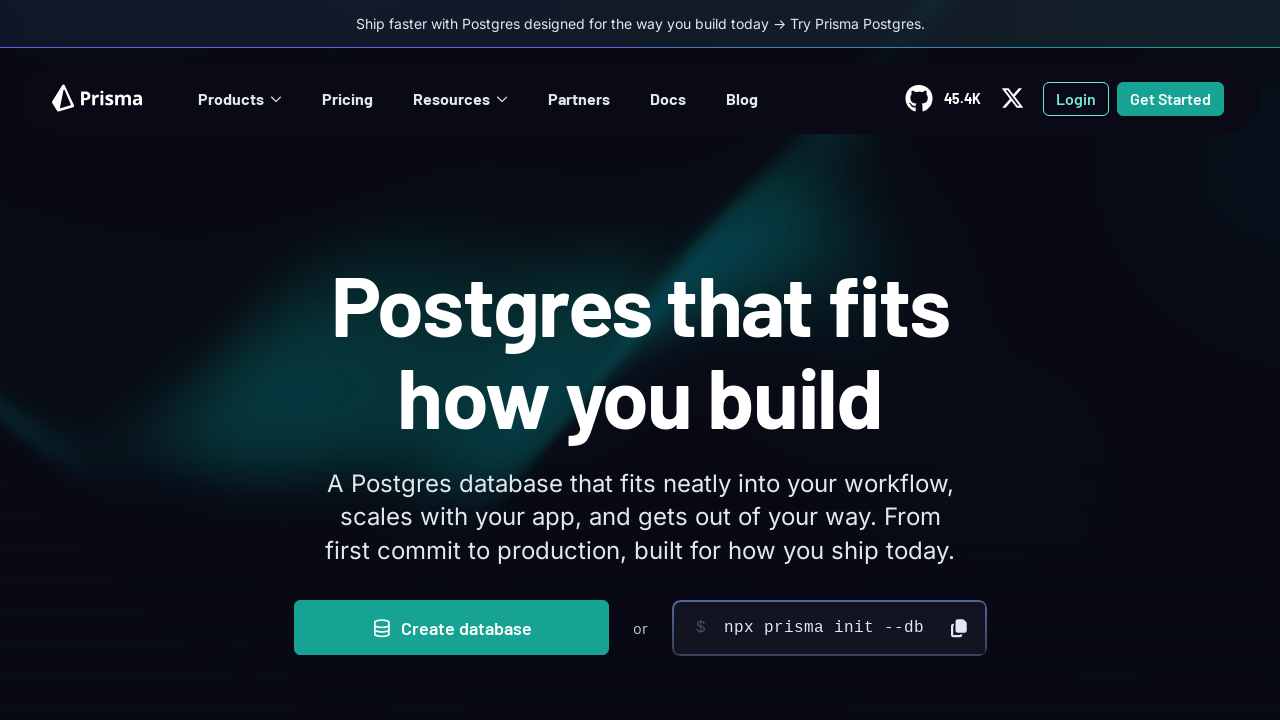

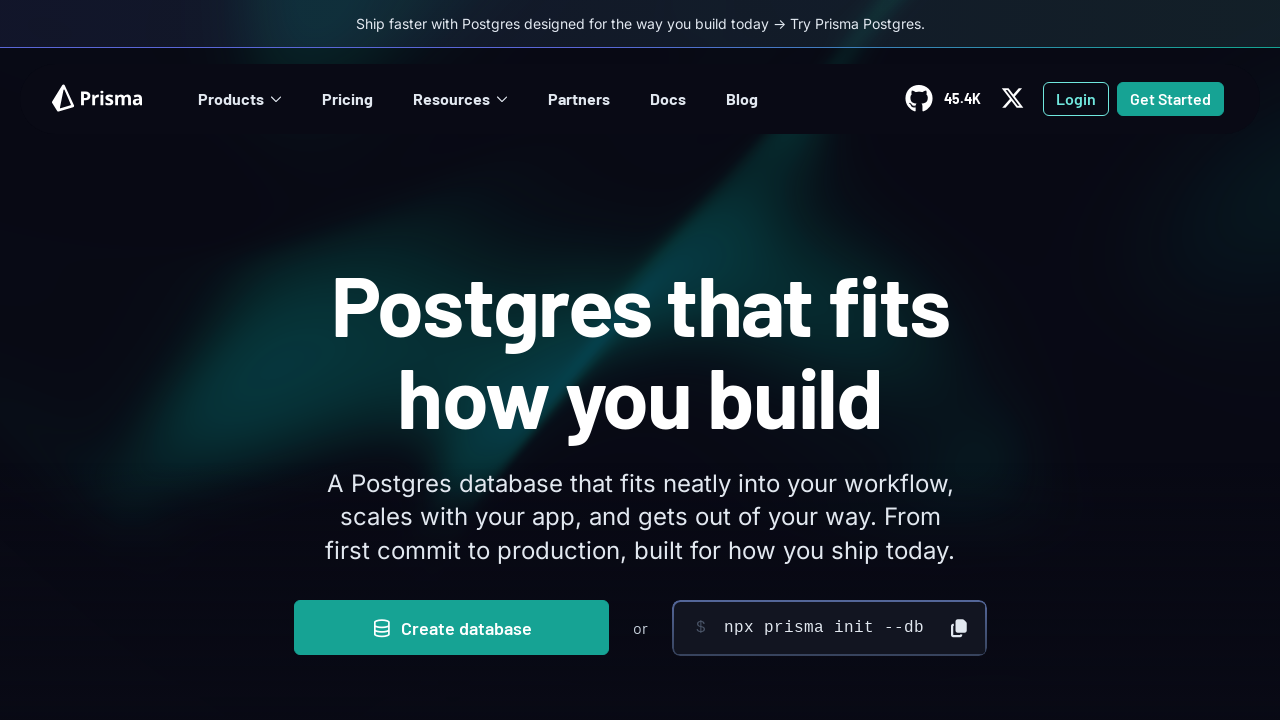